Navigates to the OrangeHRM demo site and verifies the page loads by checking the page title is accessible.

Starting URL: https://opensource-demo.orangehrmlive.com

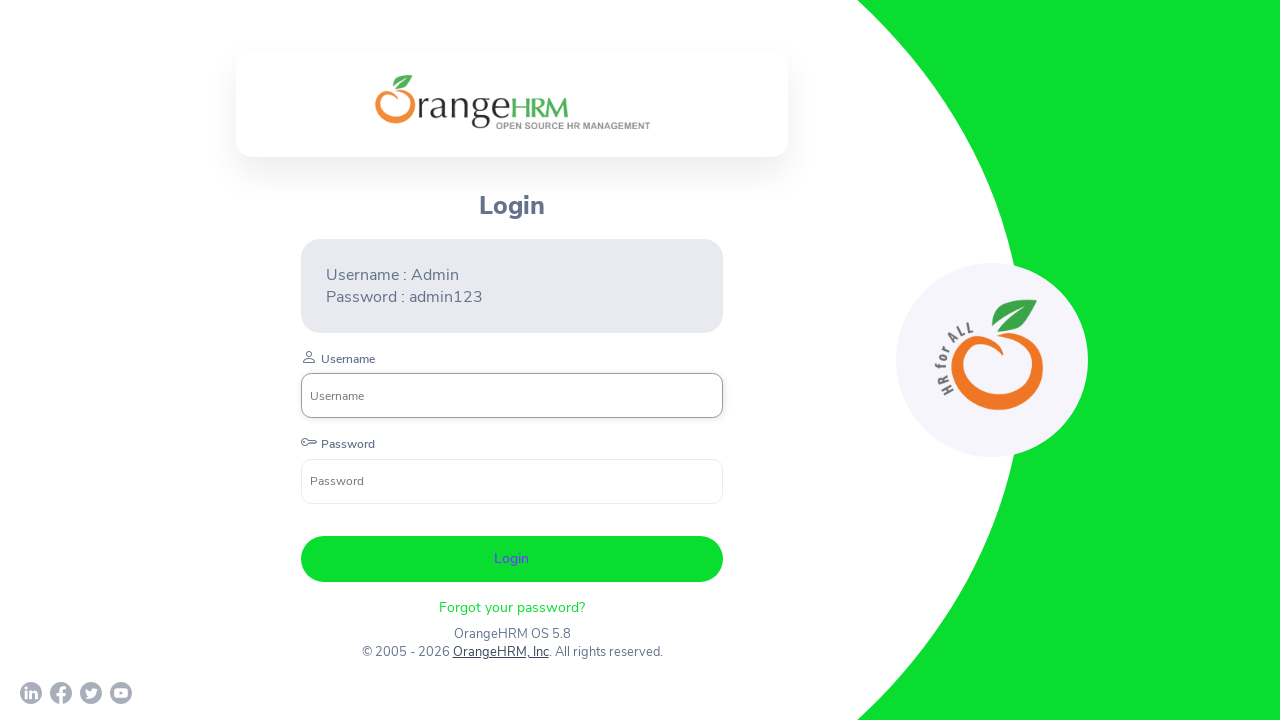

Waited for page to reach domcontentloaded state
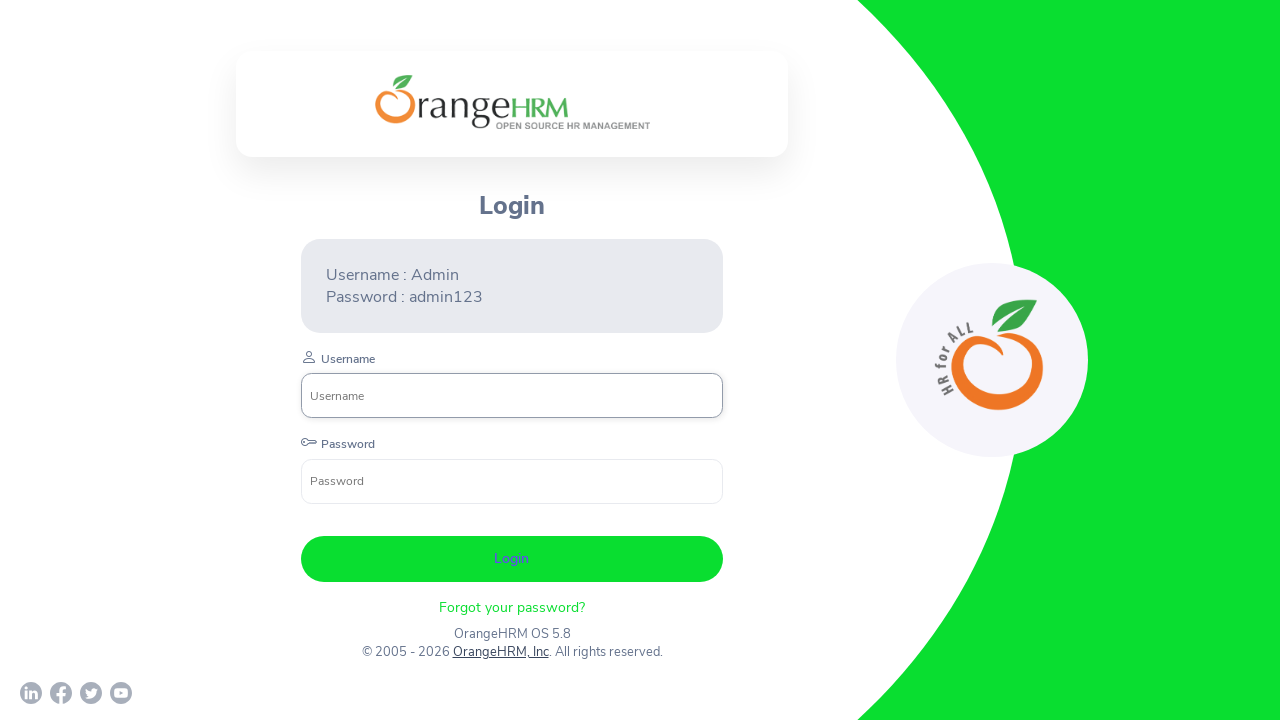

Retrieved page title: OrangeHRM
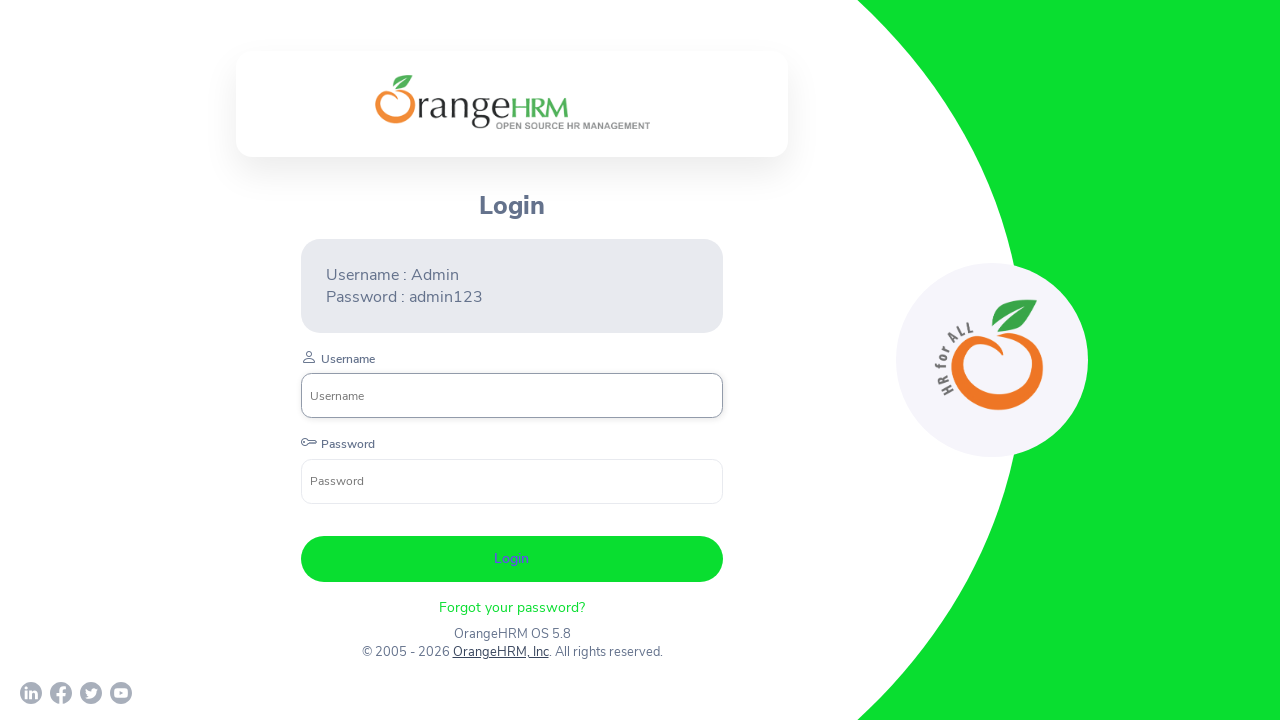

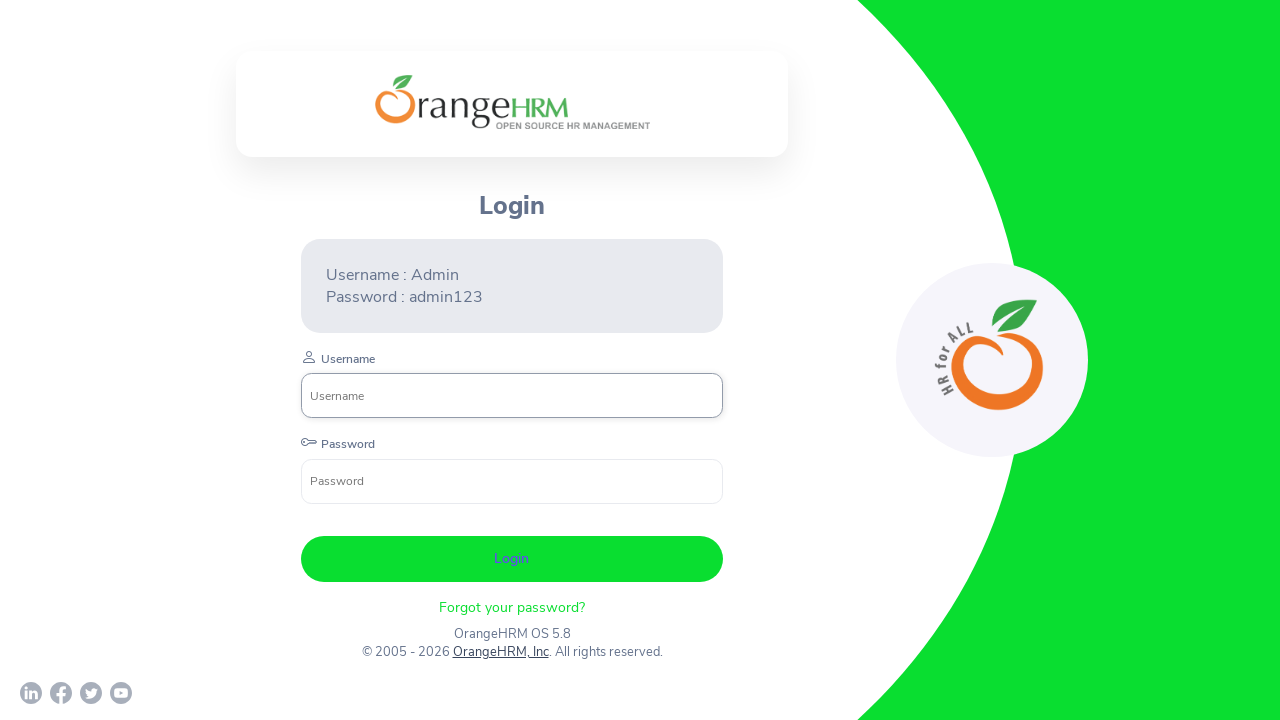